Tests HTML5 drag and drop by swapping positions of two columns using coordinate-based dragging

Starting URL: https://automationfc.github.io/drag-drop-html5/

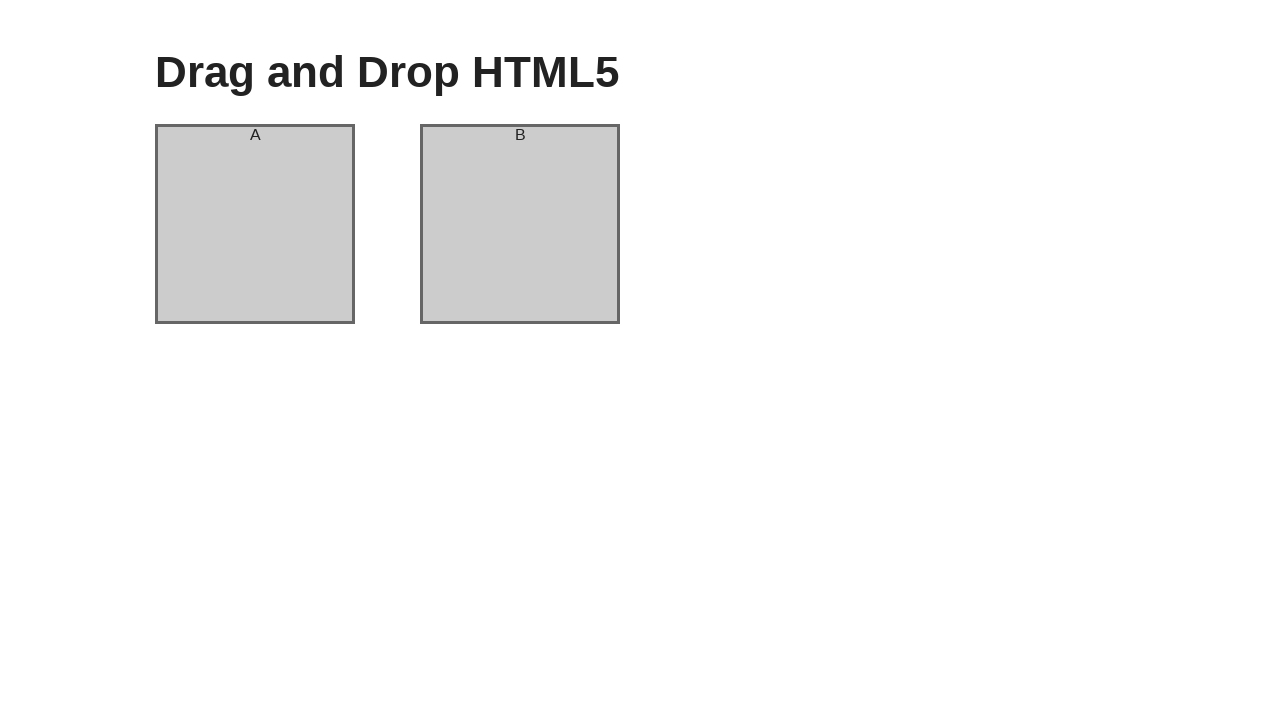

Navigated to drag and drop HTML5 test page
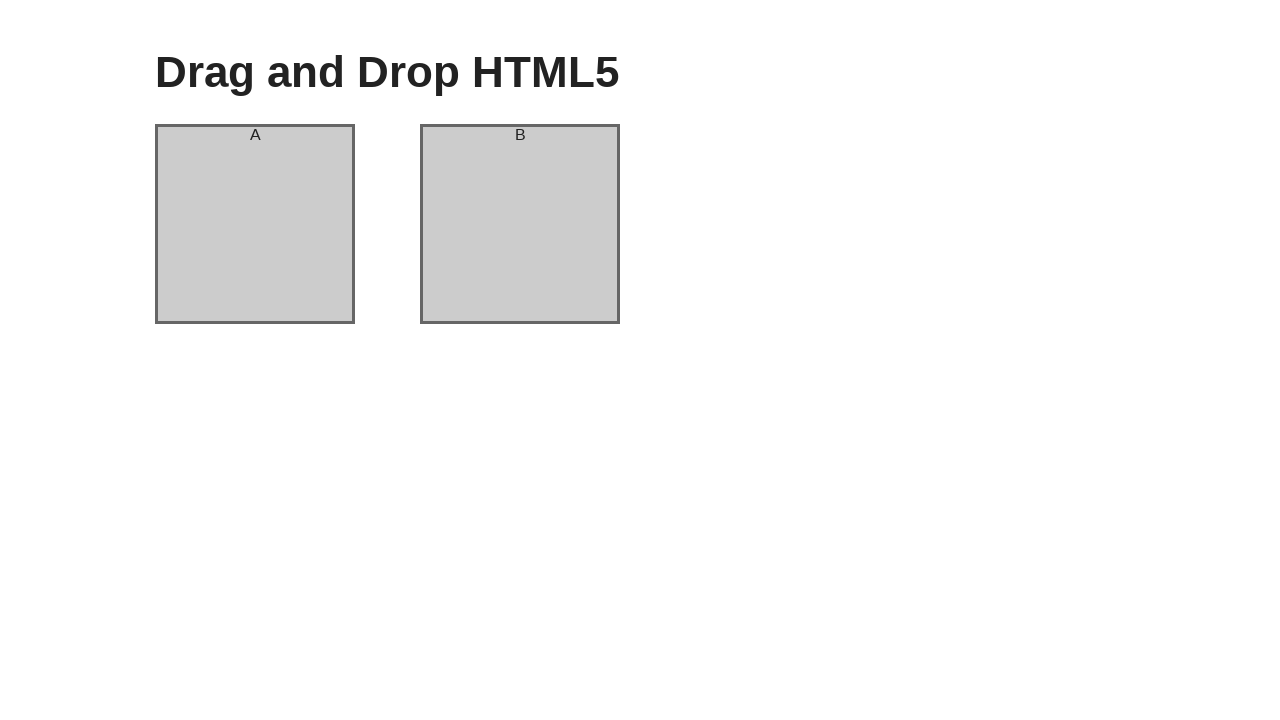

Dragged column A to column B position at (520, 224)
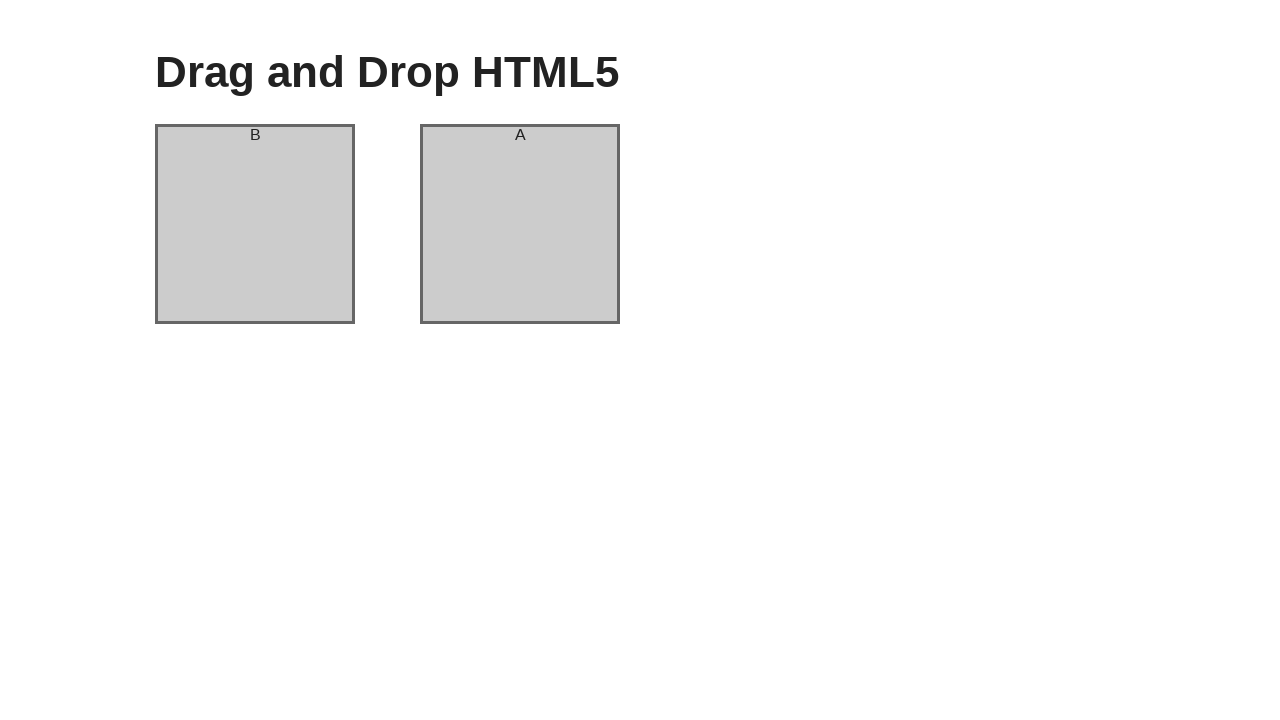

Waited 1 second for column swap animation to complete
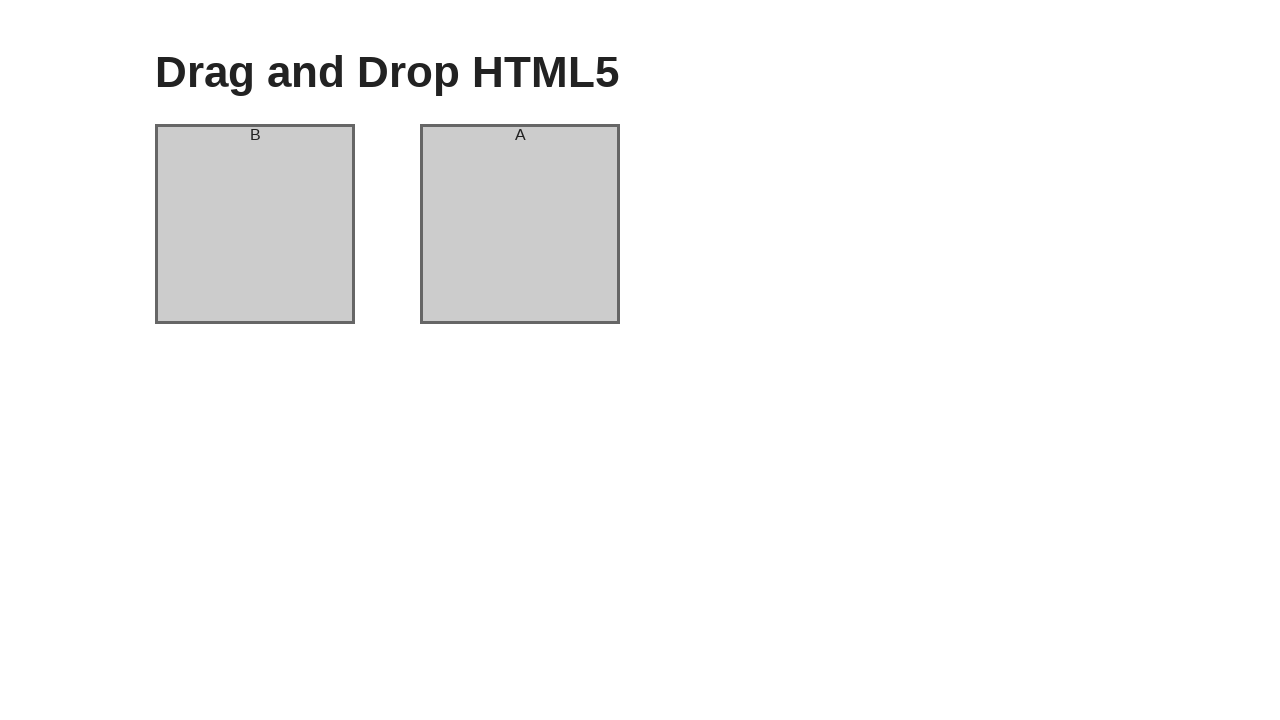

Dragged columns back to original positions at (520, 224)
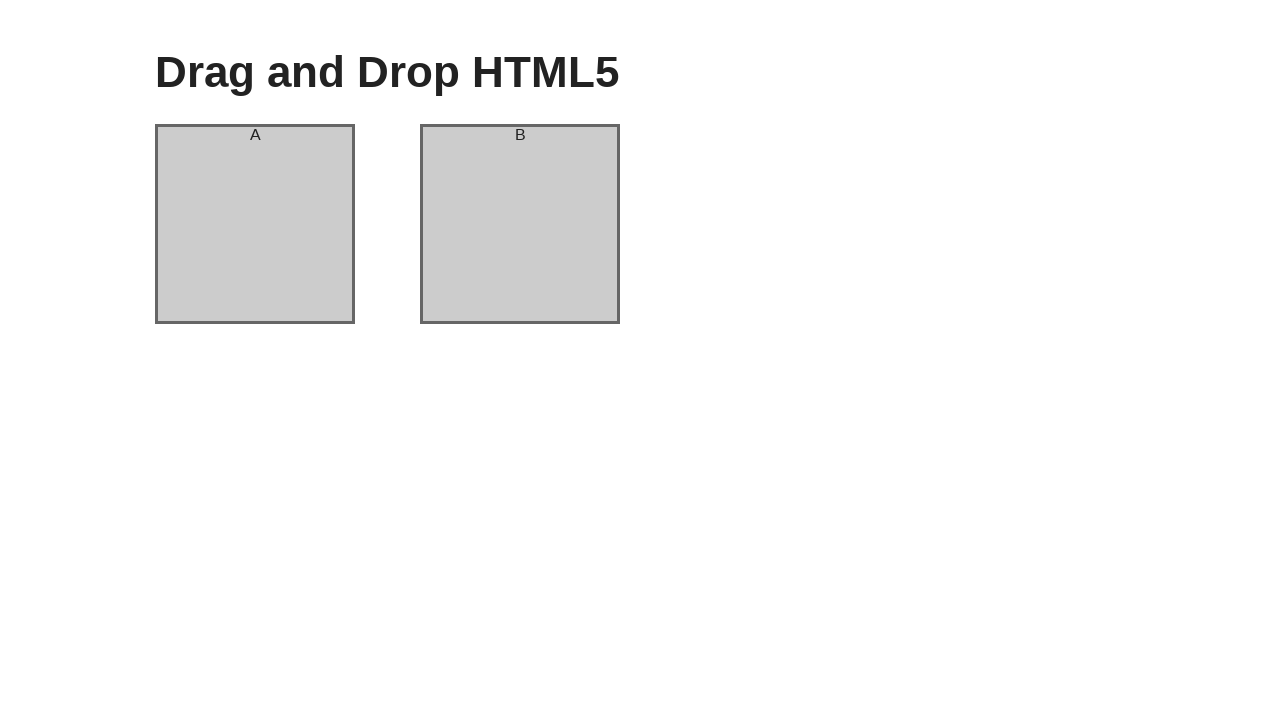

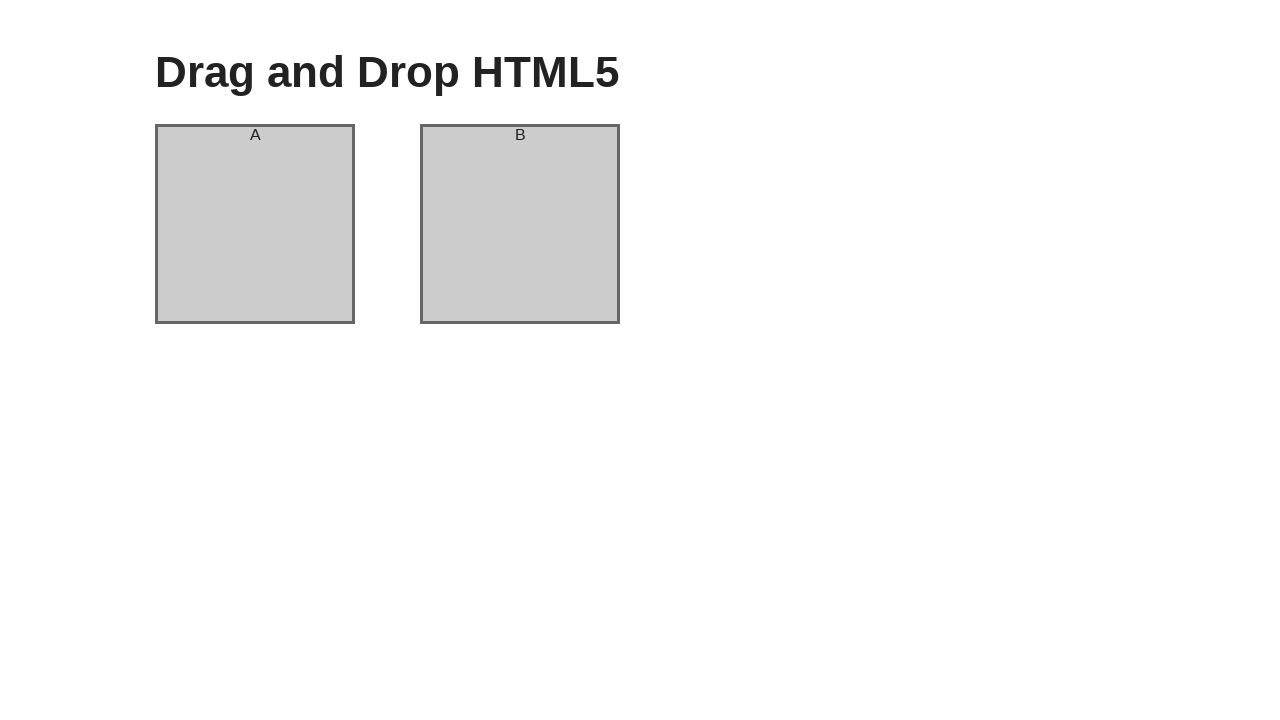